Tests radio button element states (displayed, enabled, selected) on a demo site by navigating to the Radio Button section and interacting with a radio button element.

Starting URL: https://demoapps.qspiders.com/

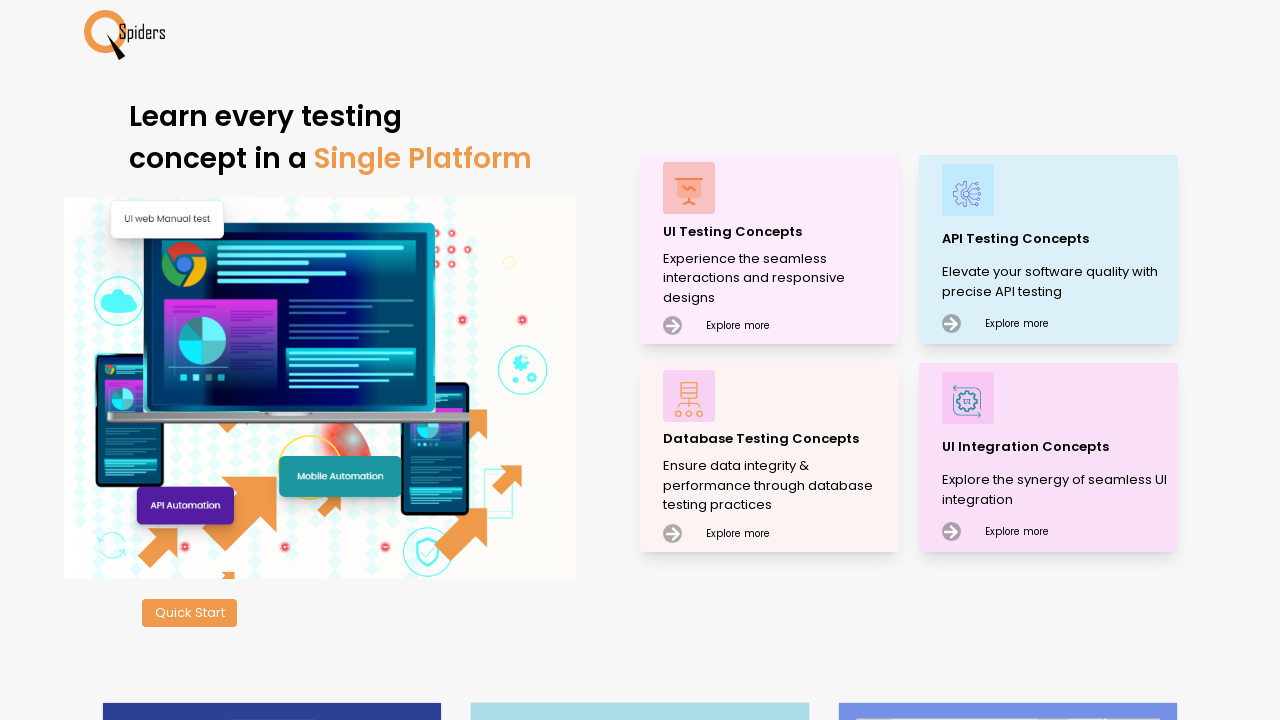

Clicked 'Explore more' button at (721, 323) on xpath=//div[.='Explore more']
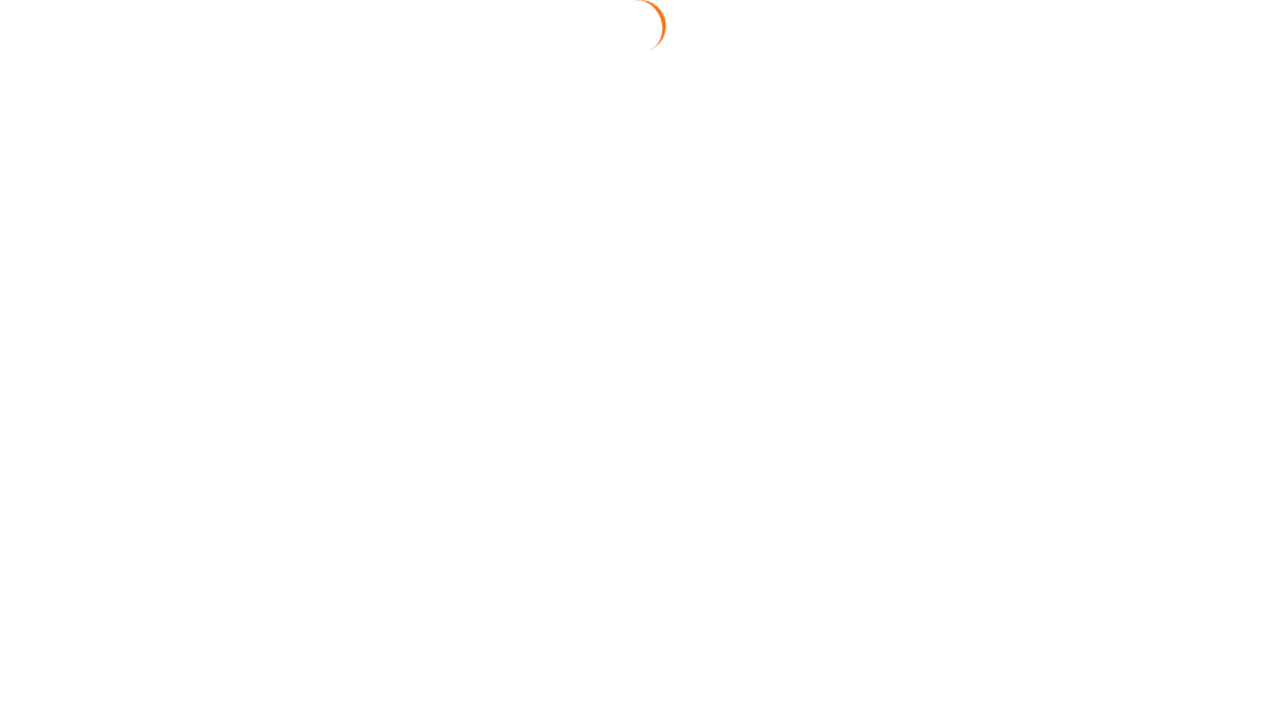

Waited 2 seconds for page to load
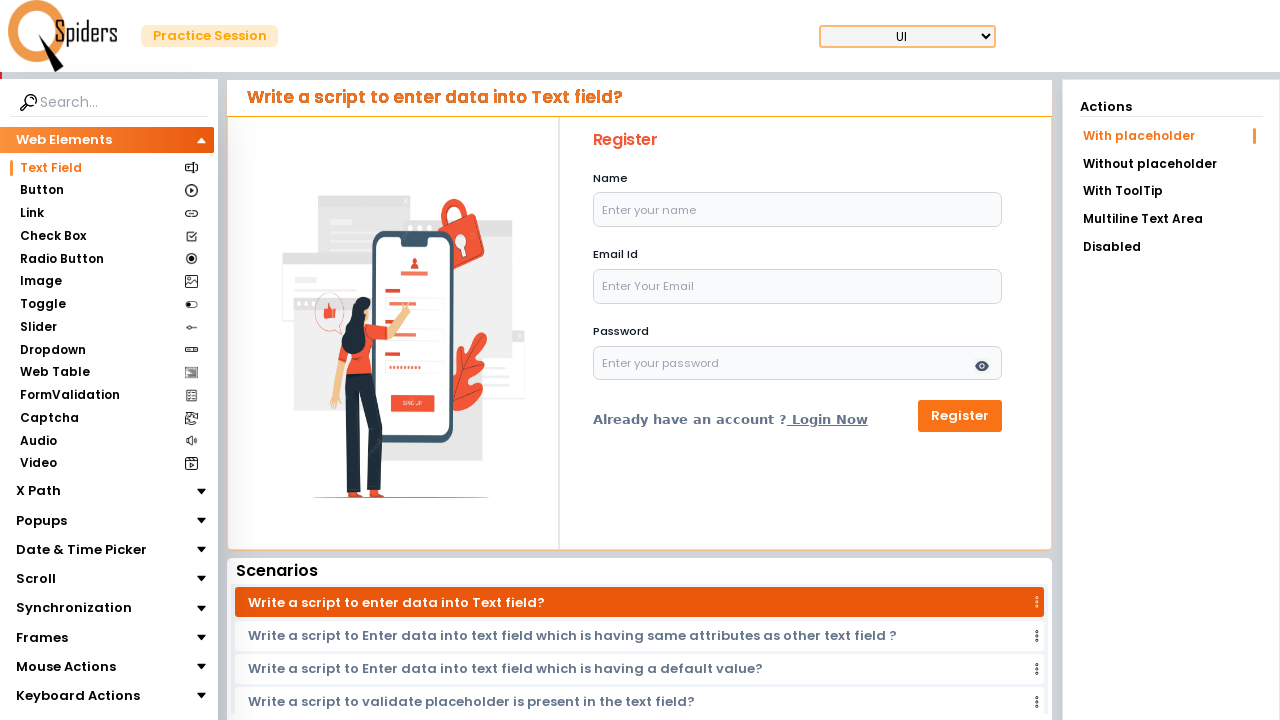

Clicked on Radio Button section at (62, 259) on xpath=//section[.='Radio Button']
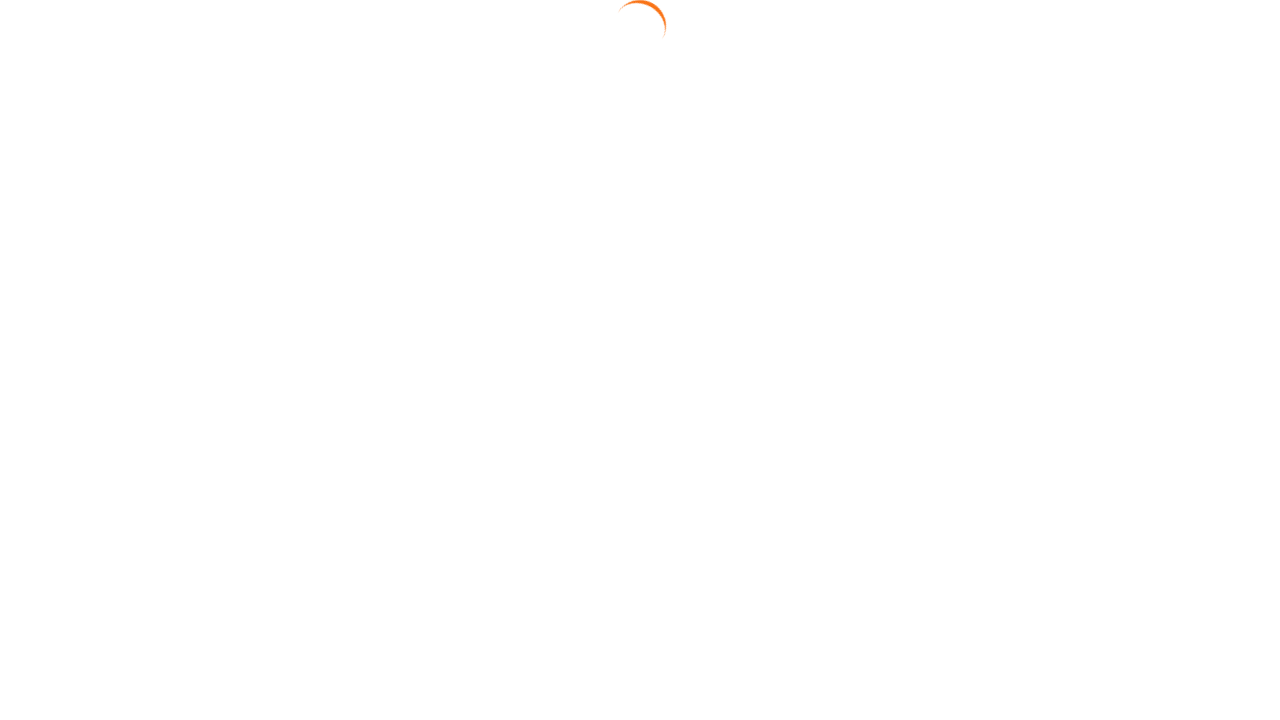

Waited 3 seconds for Radio Button section to load
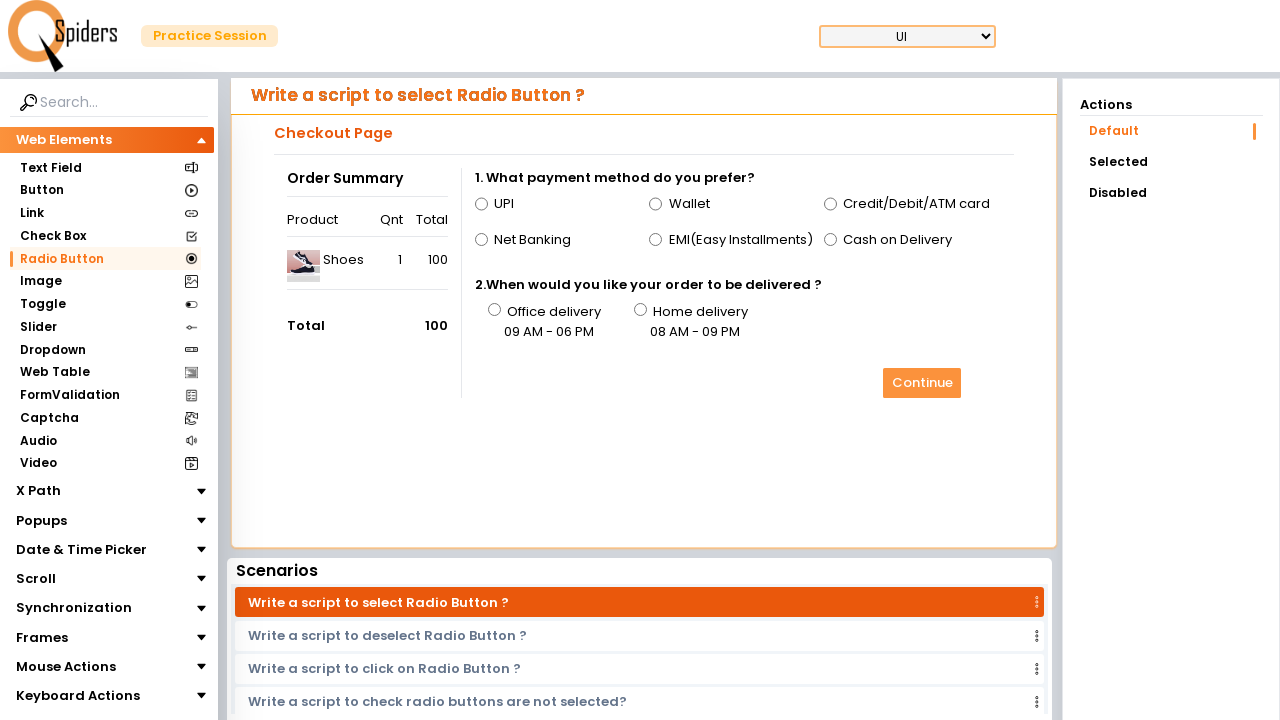

Located radio button element with id 'attended'
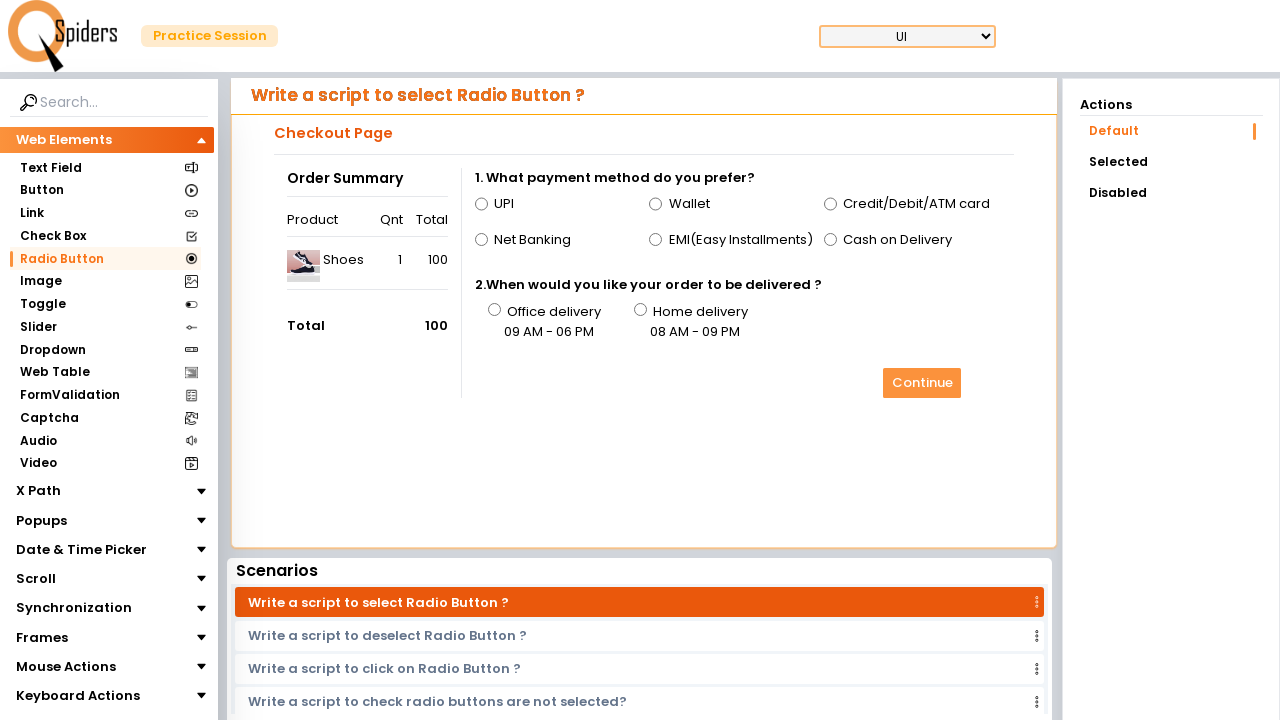

Radio button is displayed (visible)
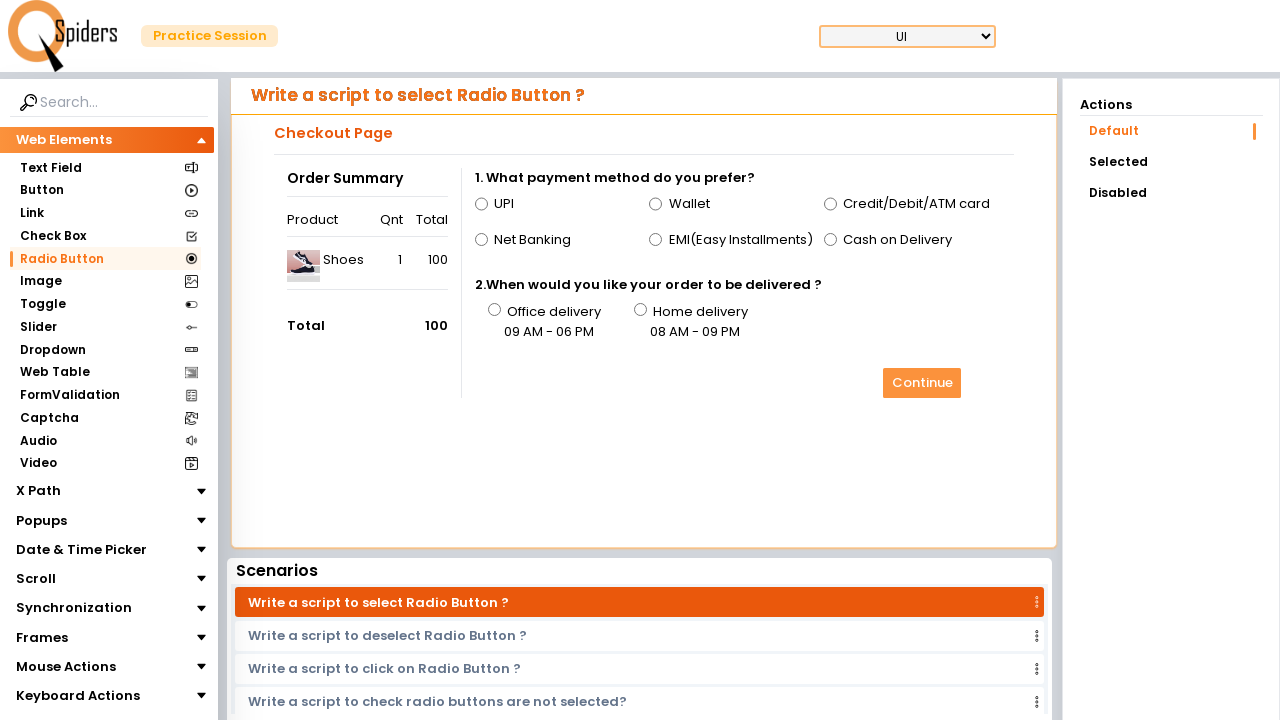

Radio button is enabled
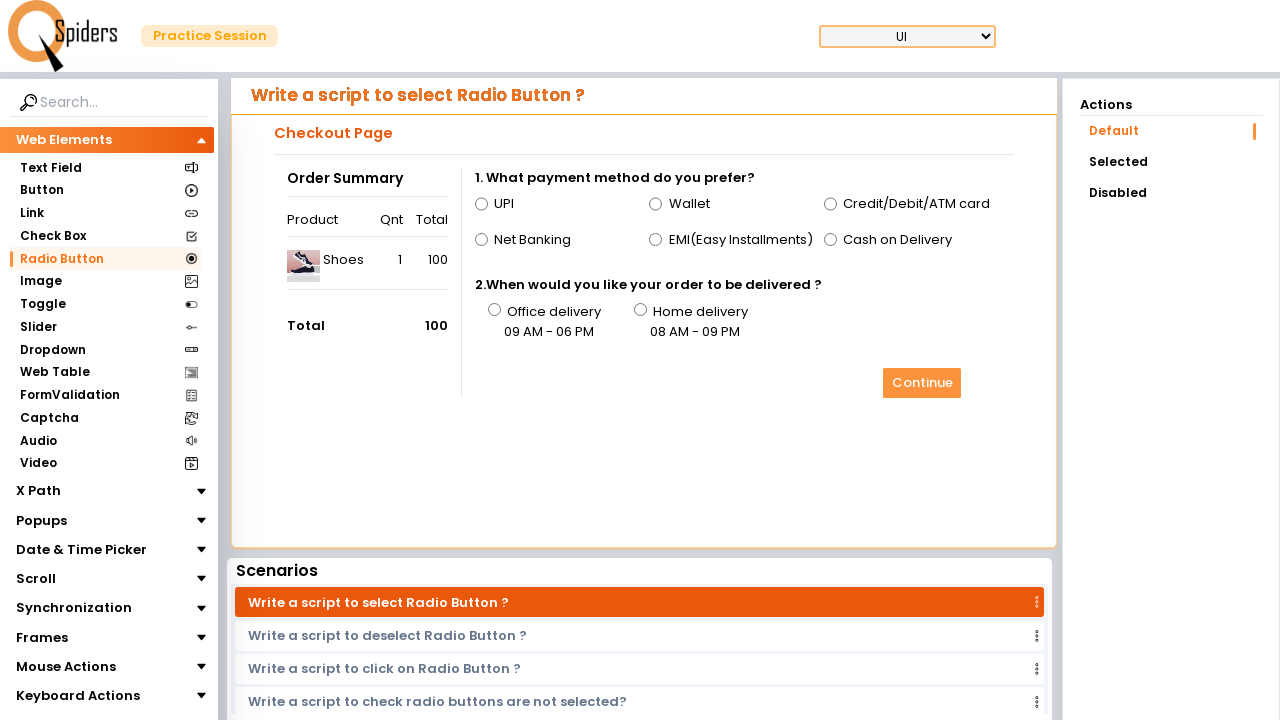

Clicked radio button to select it at (481, 204) on #attended
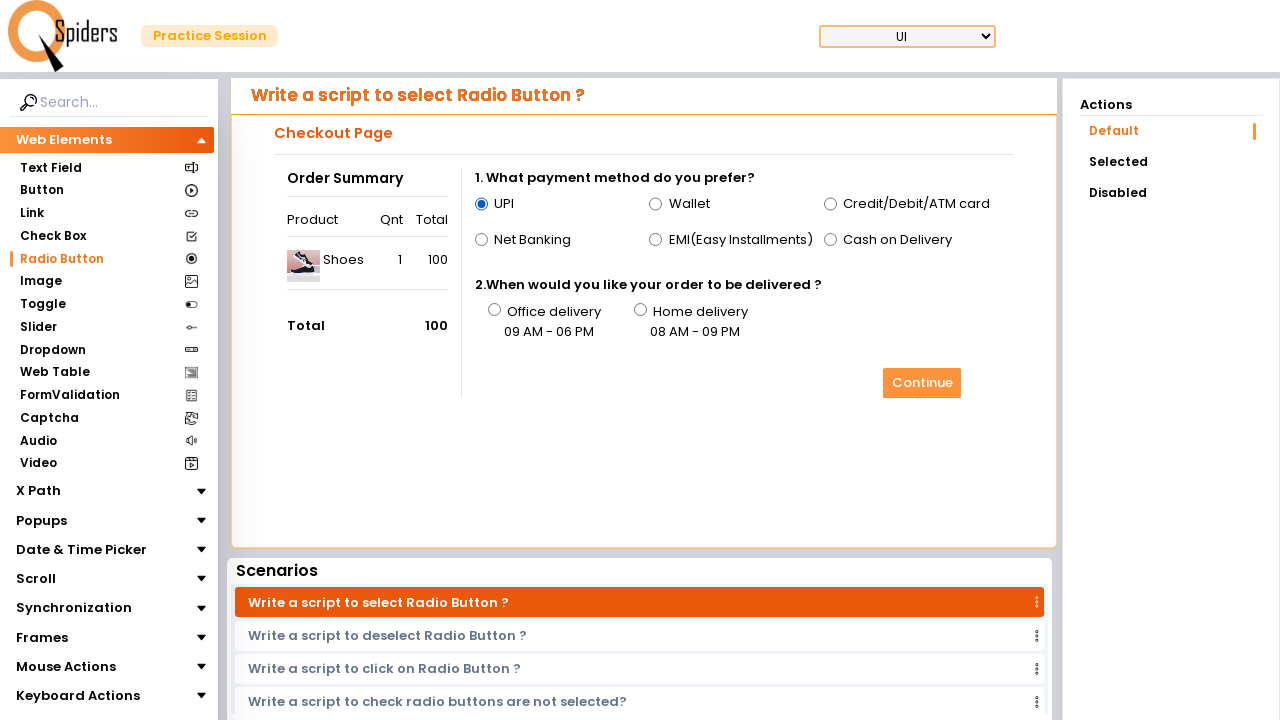

Waited 3 seconds to observe radio button selection result
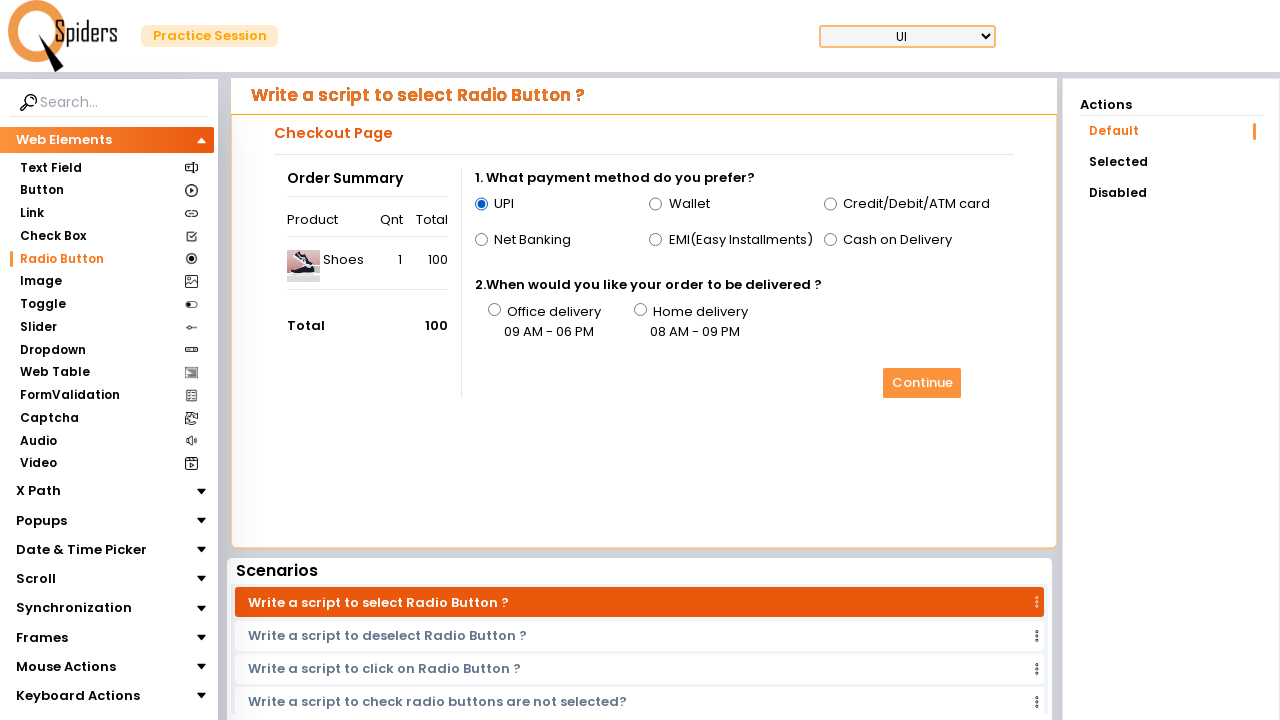

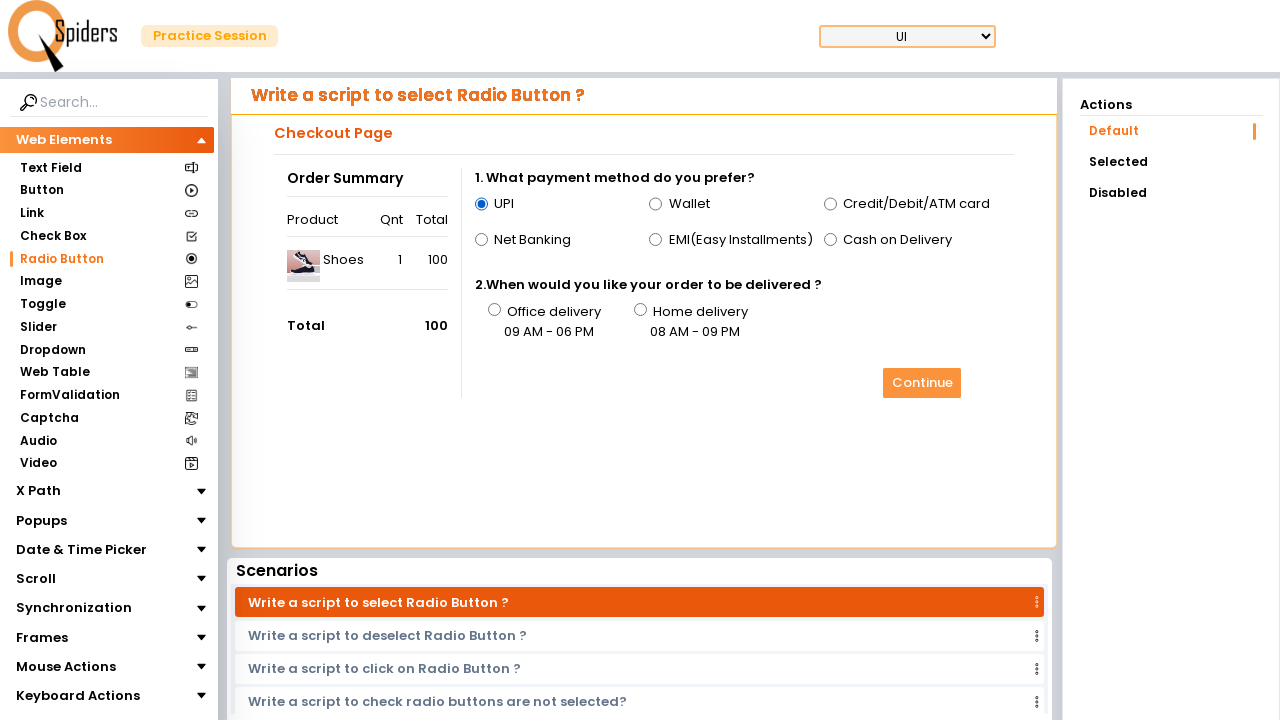